Tests handling of child windows by clicking a link that opens a new page, extracting text from the new page, and using it in the original page

Starting URL: https://rahulshettyacademy.com/loginpagePractise/

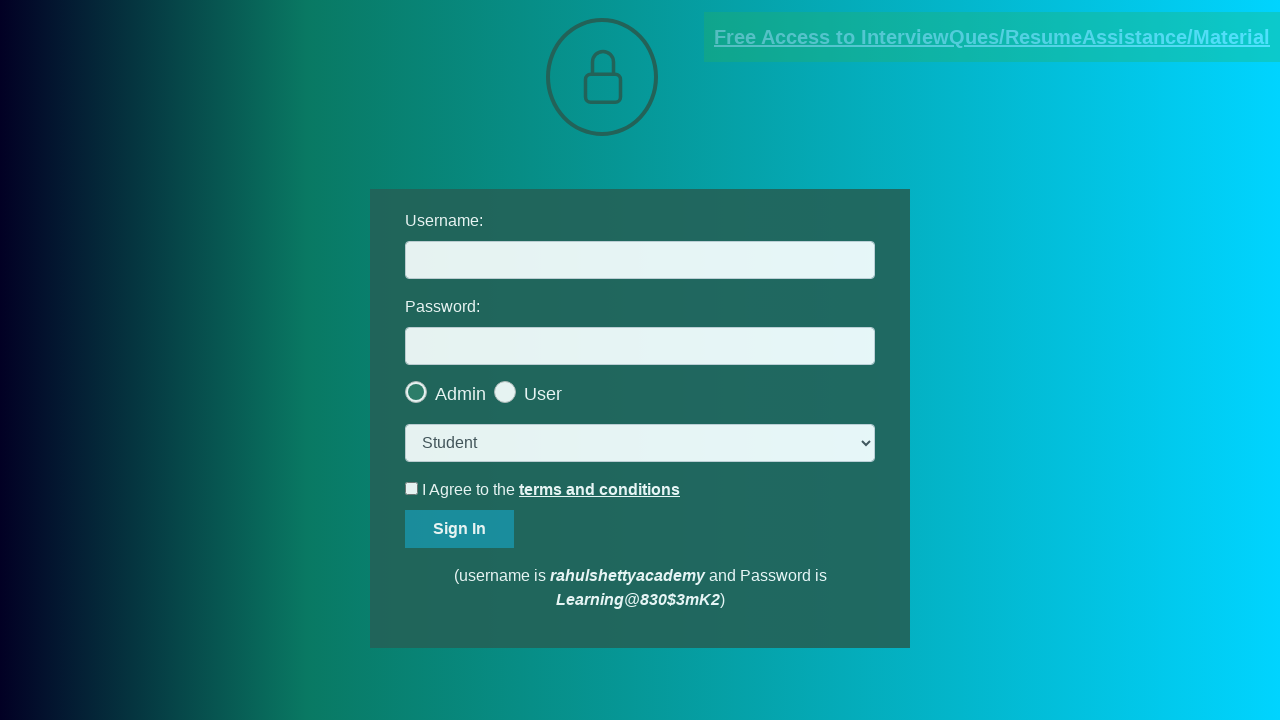

Clicked blinking link and new page opened at (992, 37) on [href*='documents-request']
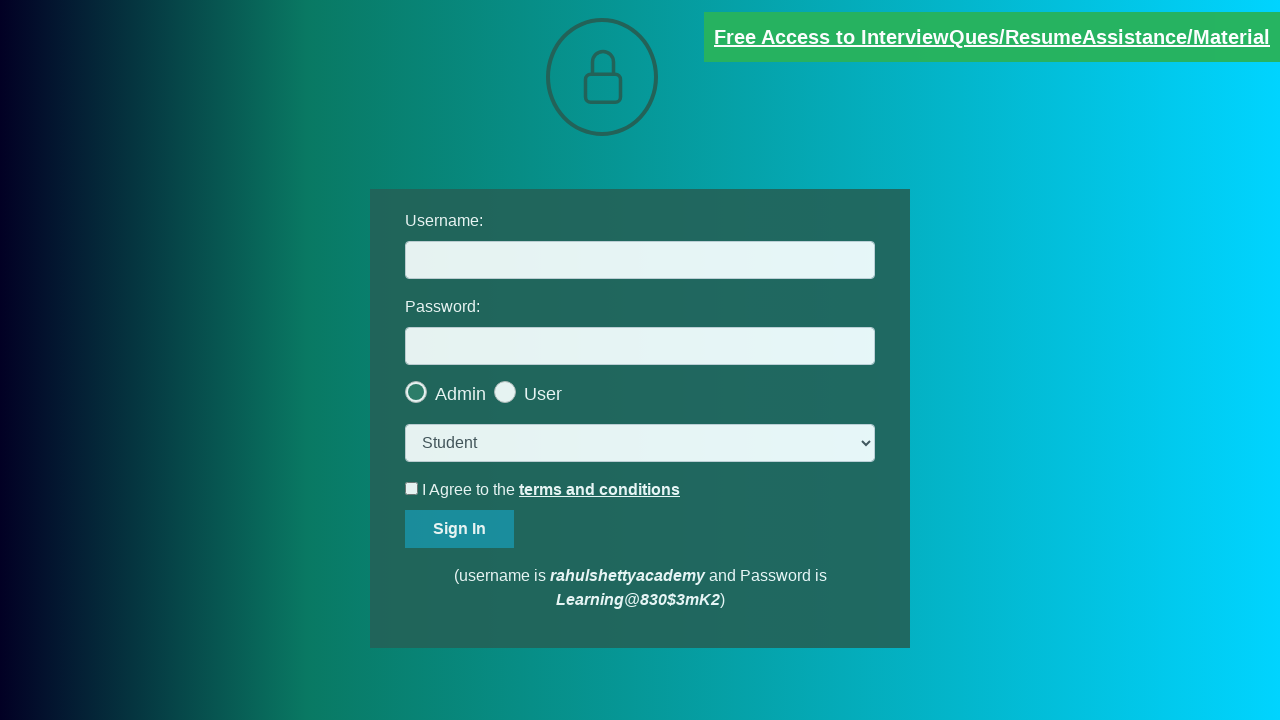

New page loaded successfully
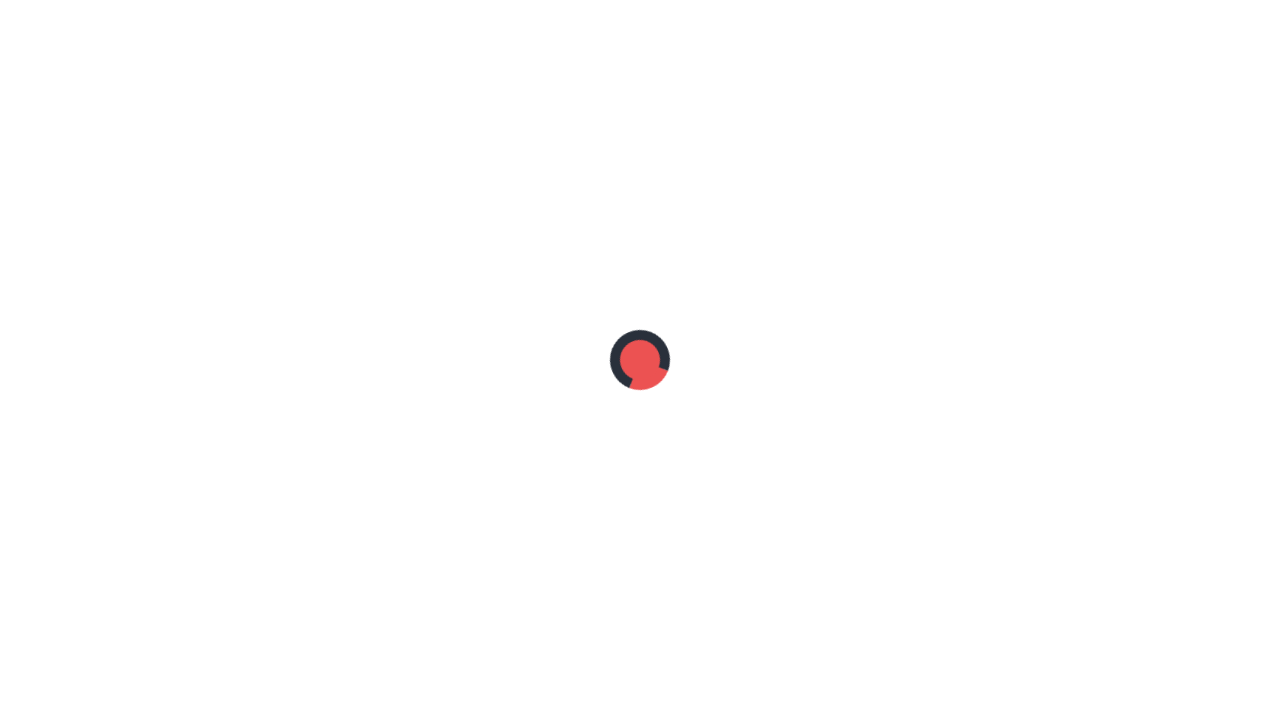

Extracted text from red element in new page
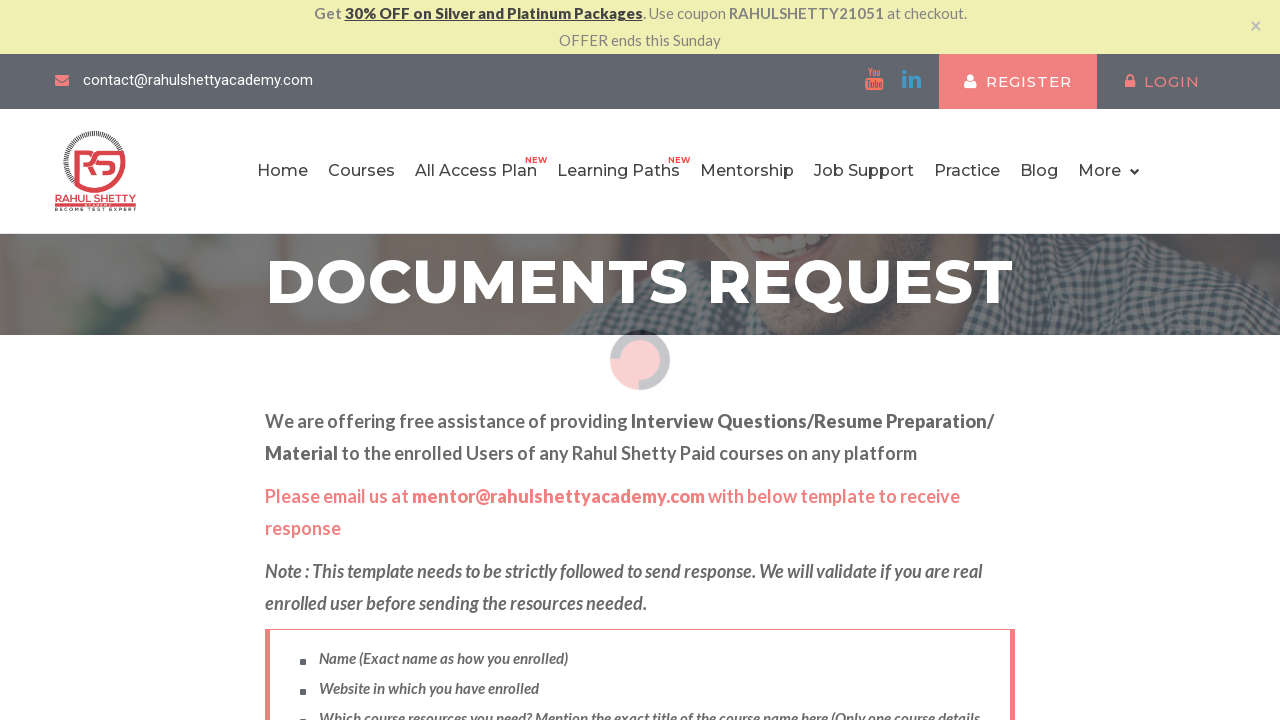

Extracted domain from text: rahulshettyacademy.com on #username
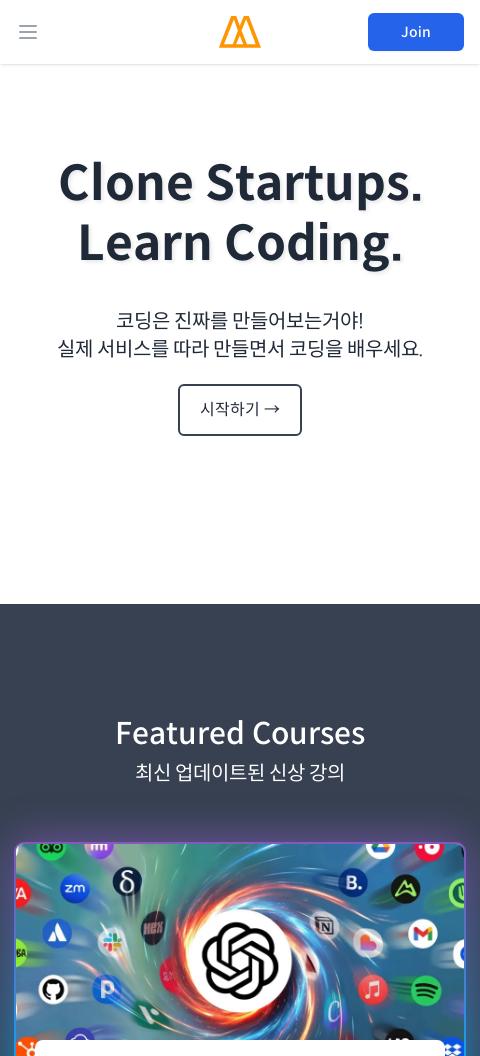

Typed extracted domain 'rahulshettyacademy.com' into username field
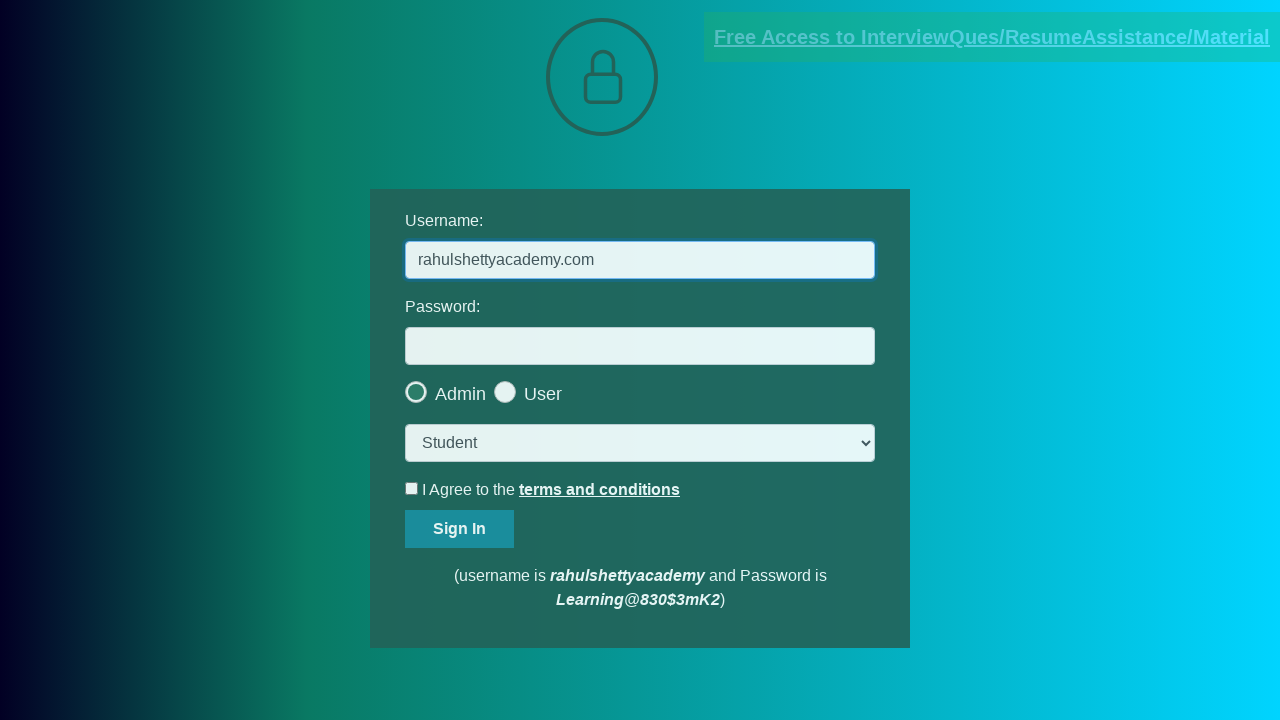

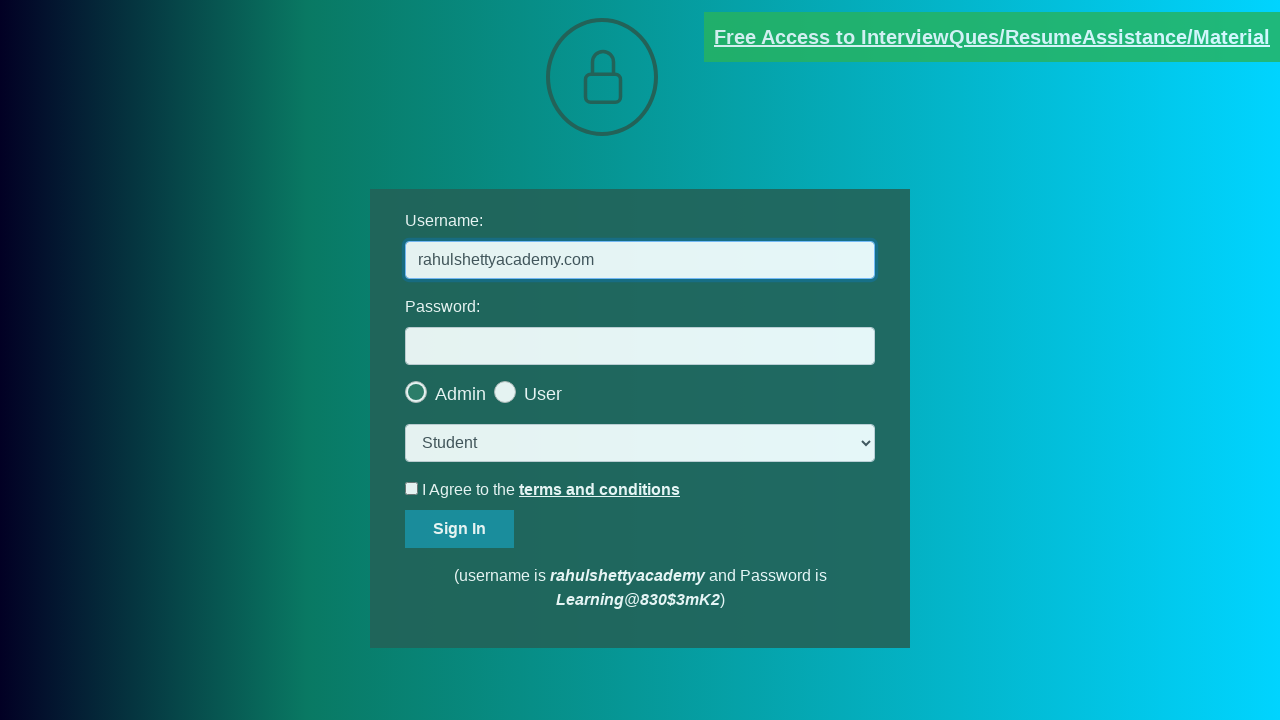